Navigates to the login page and verifies that the page title displays "Welcome, Login In" without actually performing login

Starting URL: https://www.tutorialspoint.com/selenium/practice/login.php

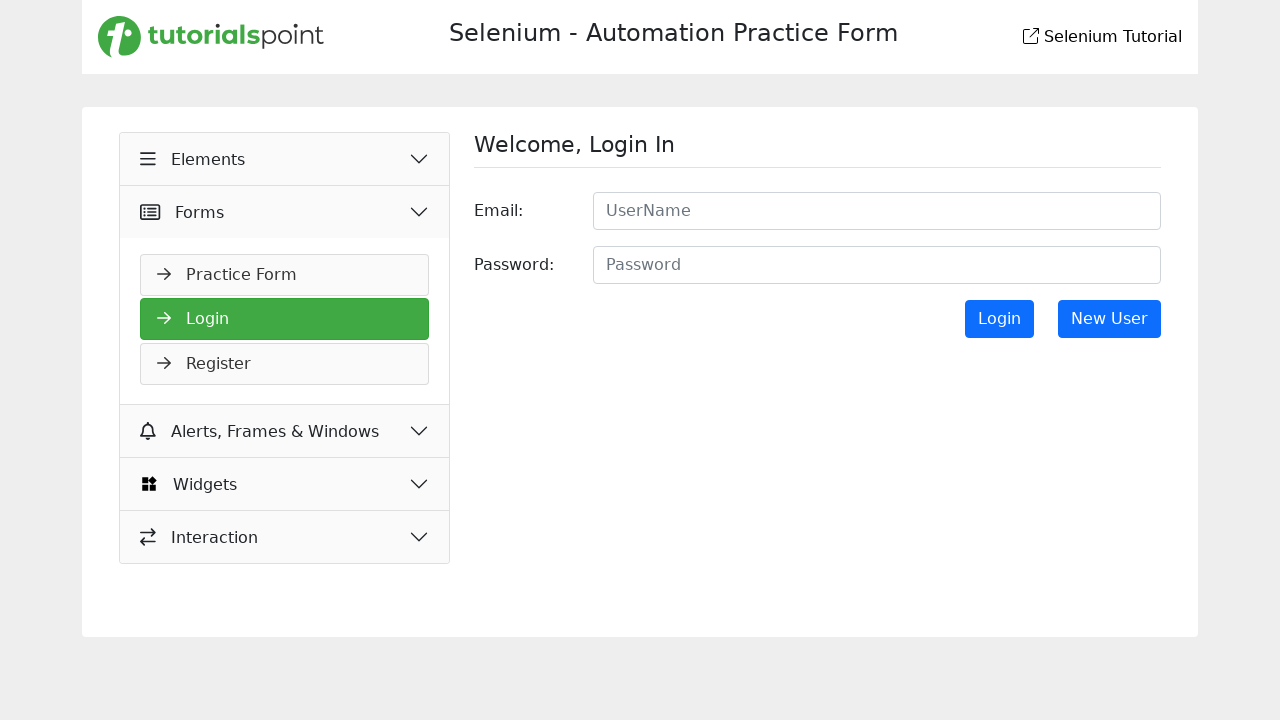

Navigated to login page at https://www.tutorialspoint.com/selenium/practice/login.php
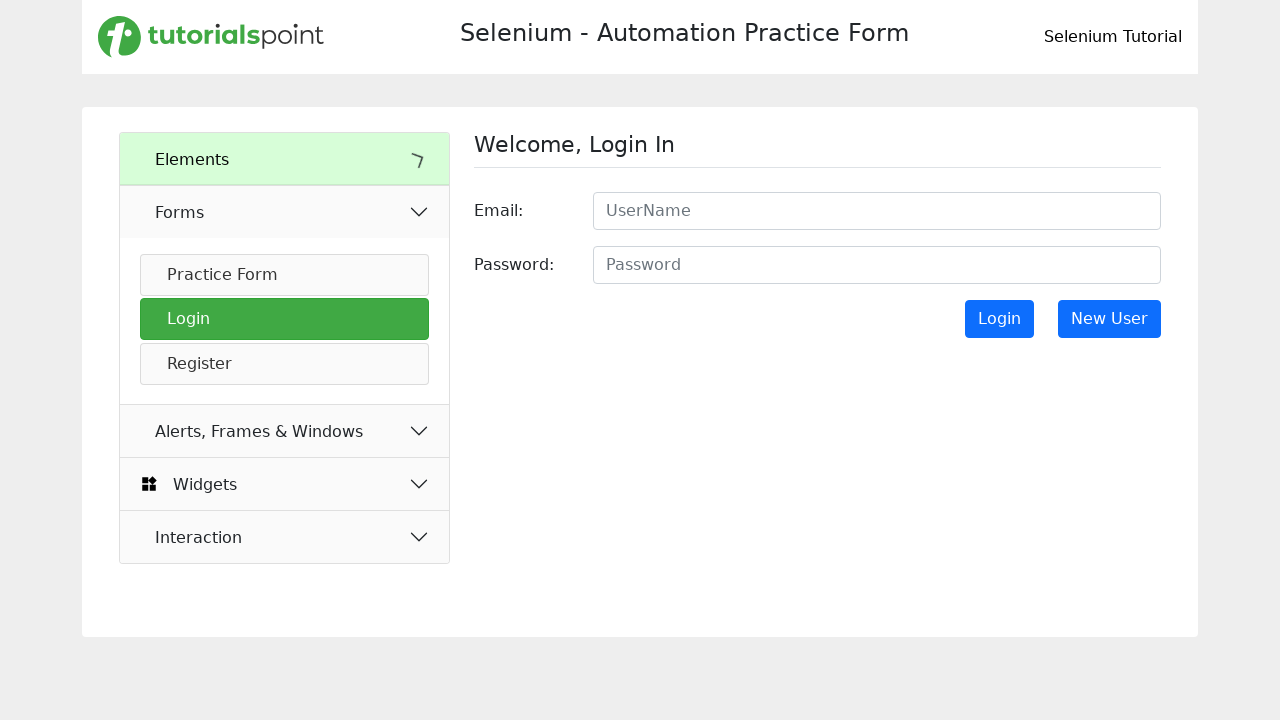

Login form title element loaded and visible
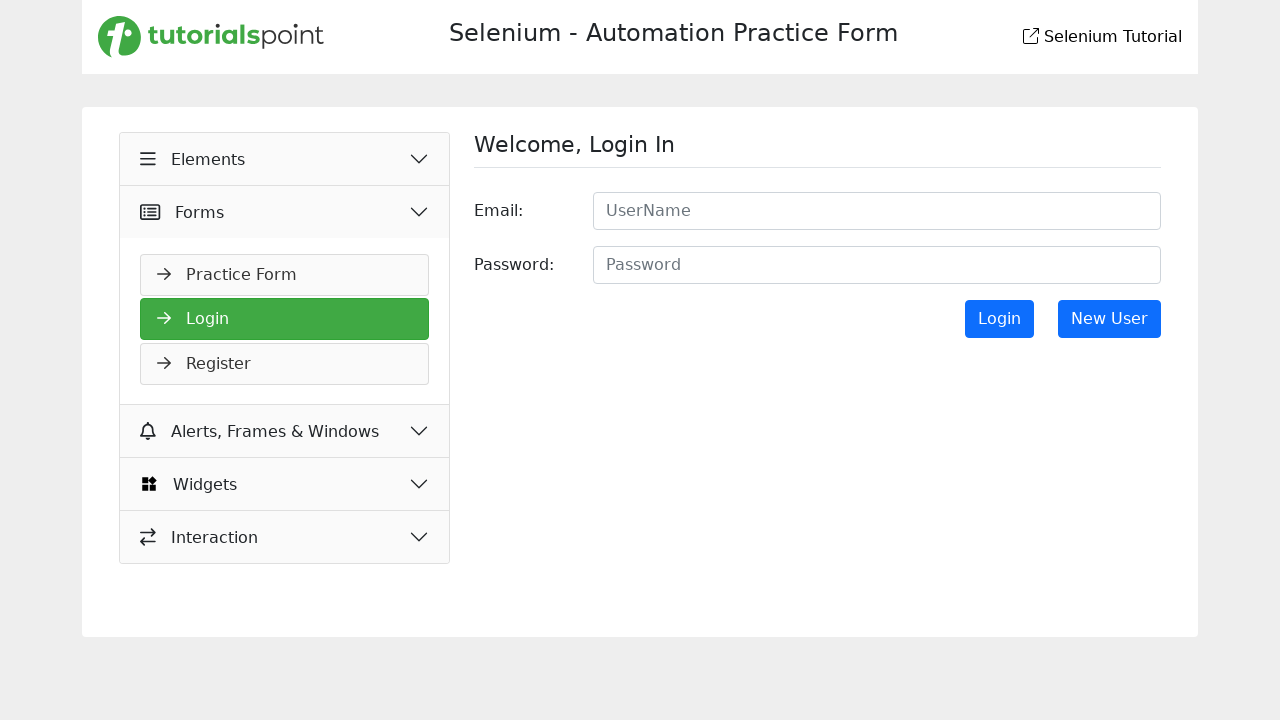

Retrieved login form title text: 'Welcome, Login In'
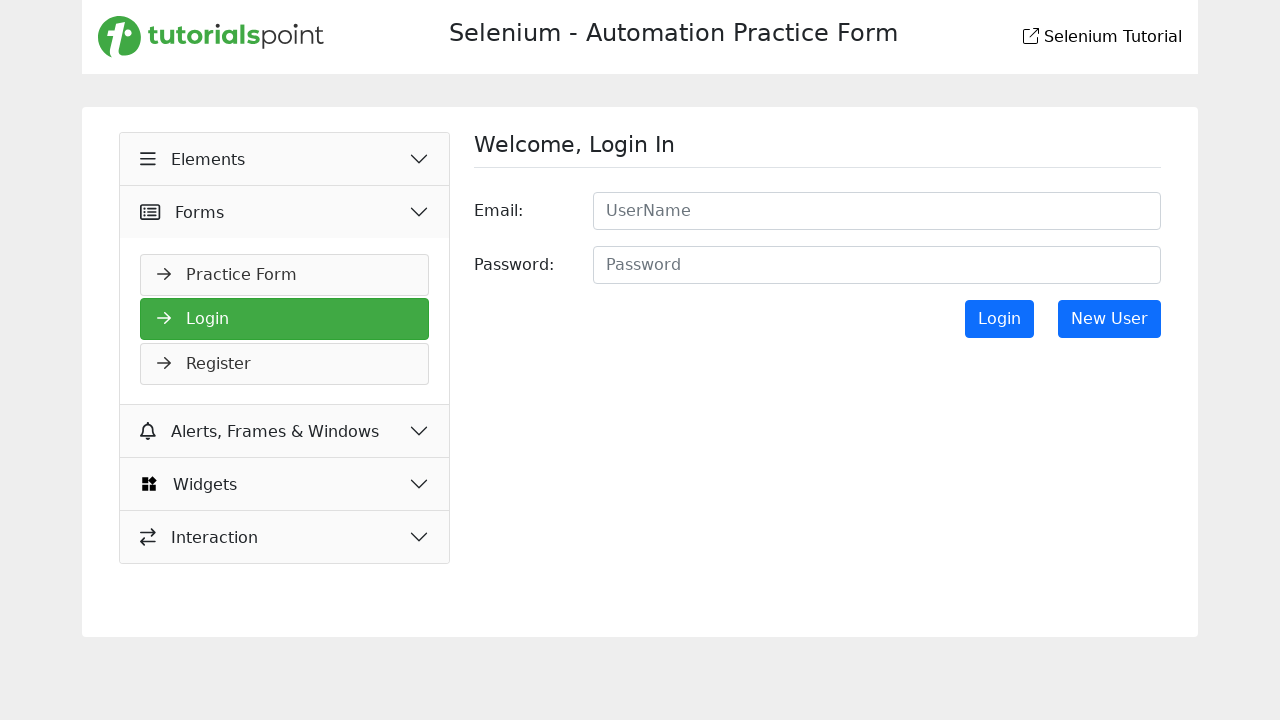

Verified login page title matches expected value 'Welcome, Login In'
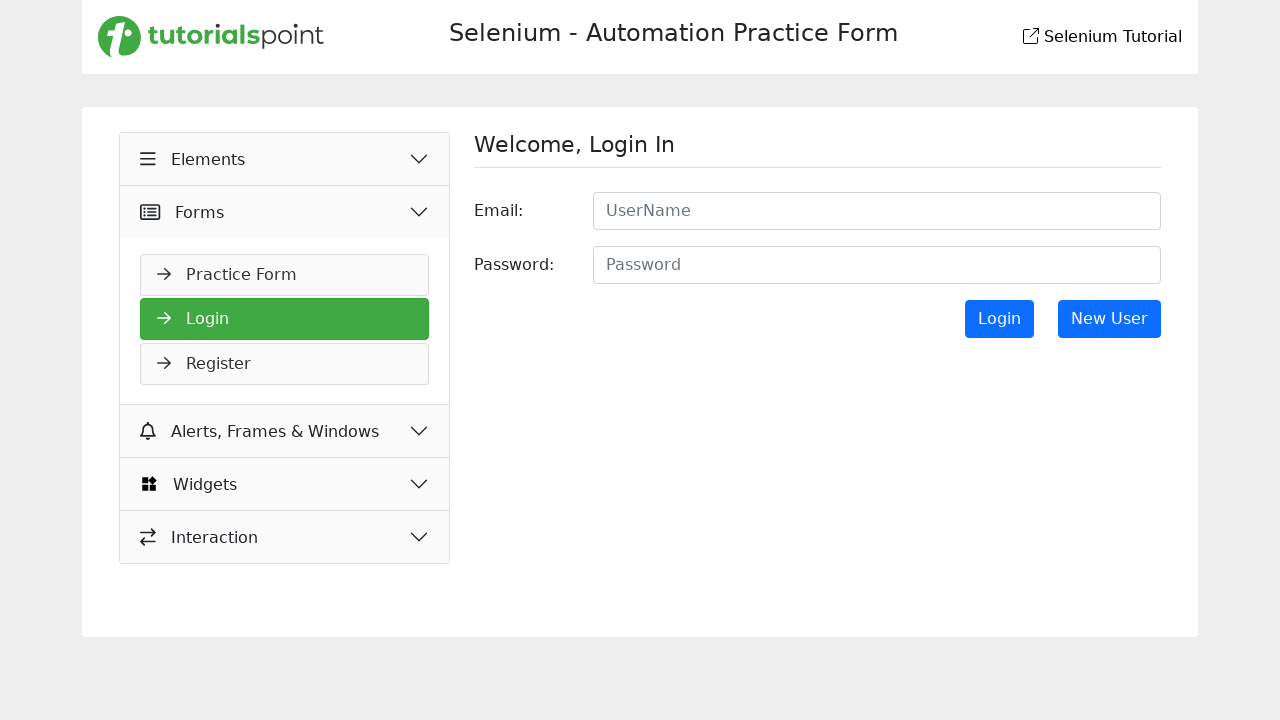

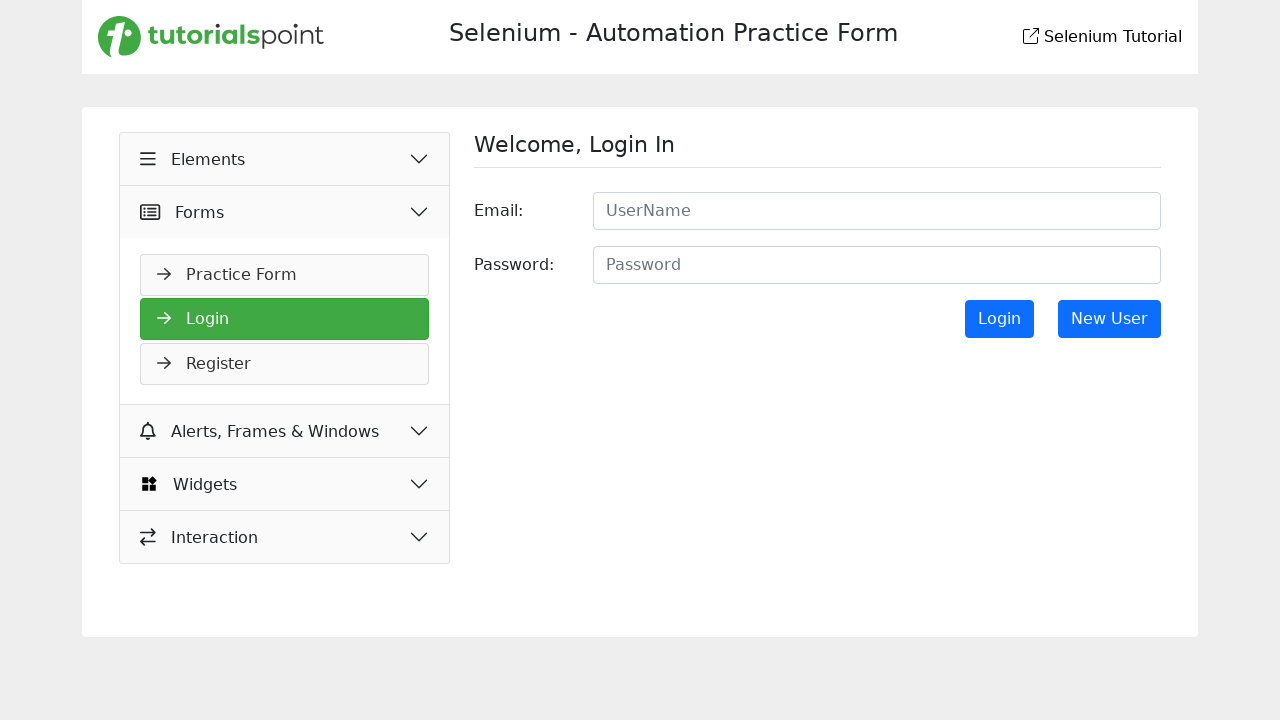